Tests editing a todo item by double-clicking, filling new text, and pressing Enter

Starting URL: https://demo.playwright.dev/todomvc

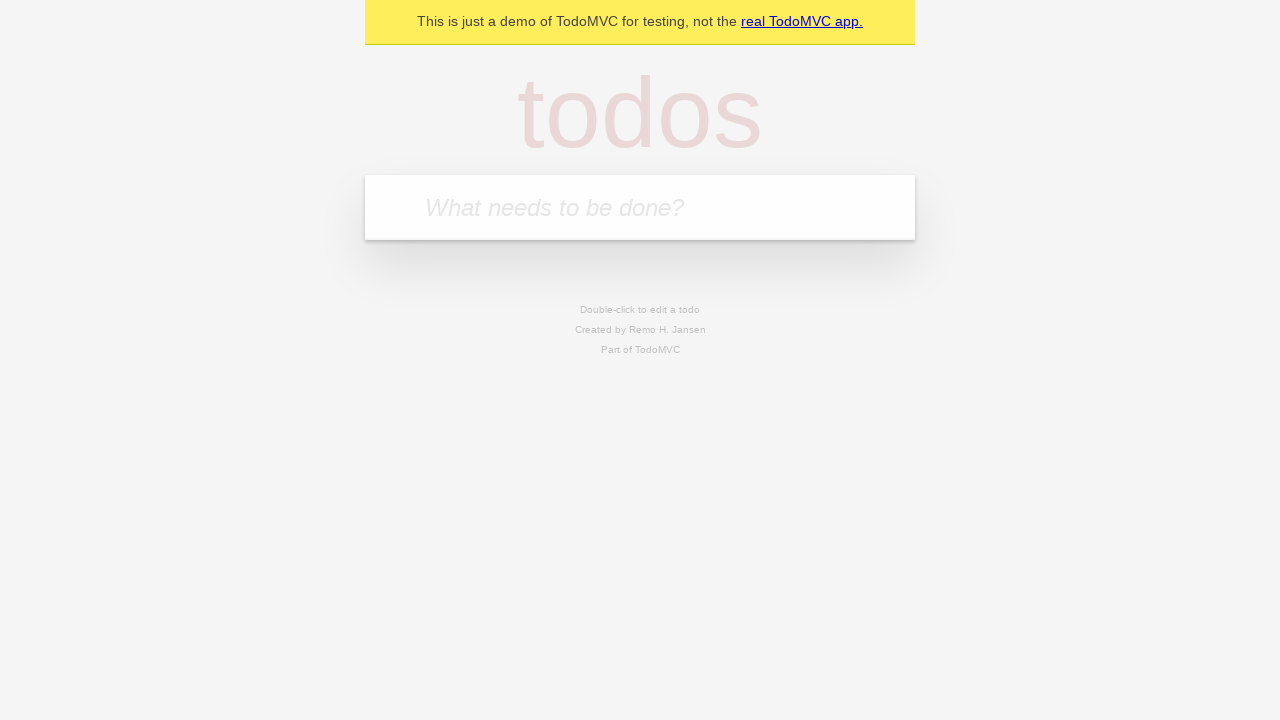

Filled todo input with 'buy some cheese' on internal:attr=[placeholder="What needs to be done?"i]
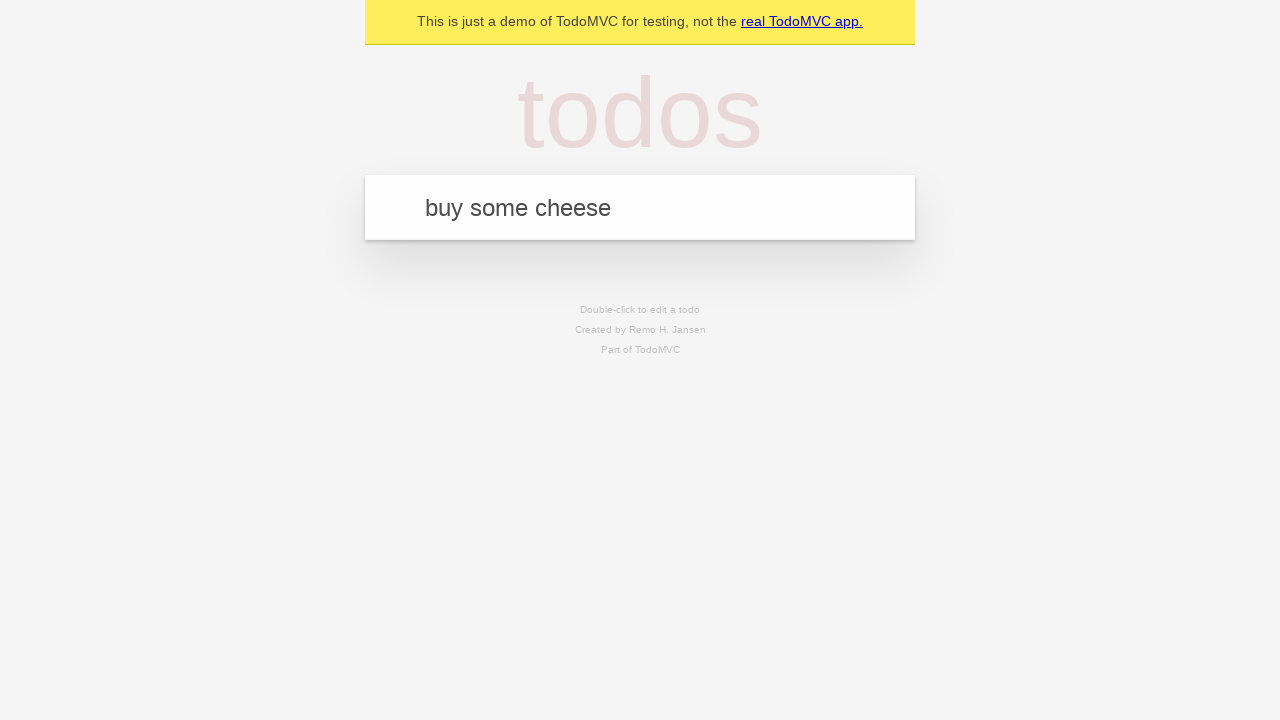

Pressed Enter to add first todo on internal:attr=[placeholder="What needs to be done?"i]
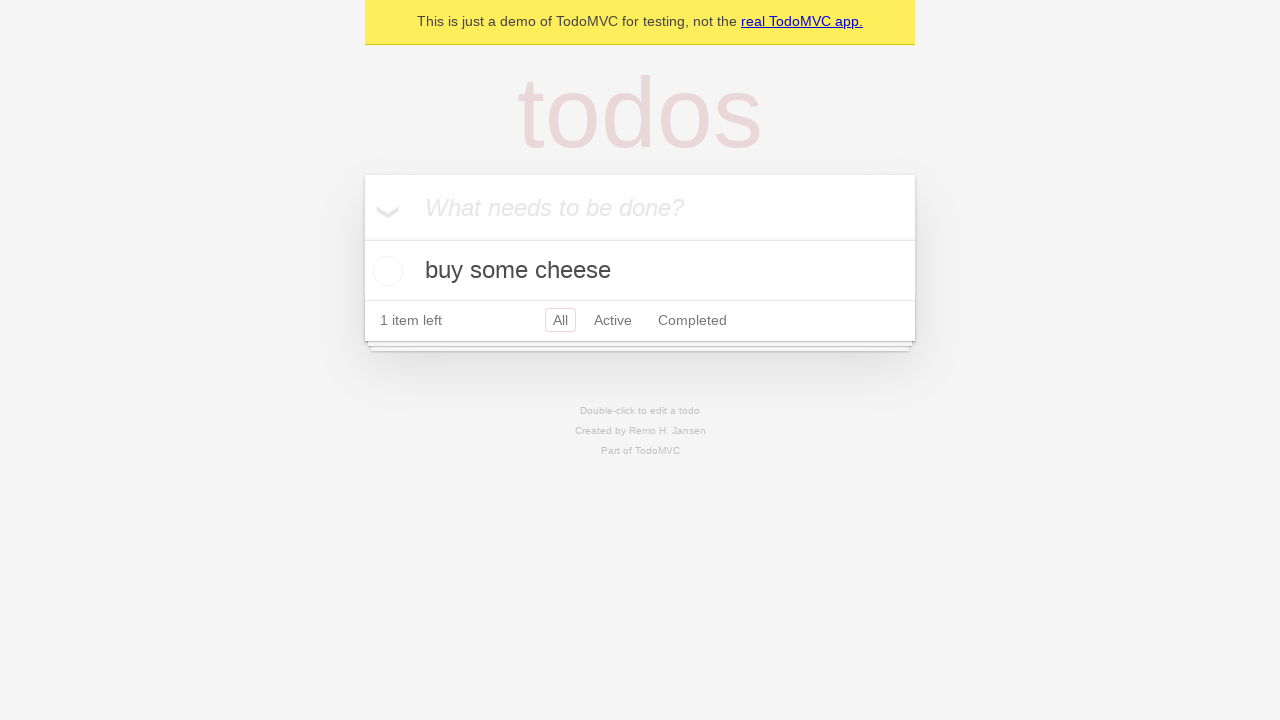

Filled todo input with 'feed the cat' on internal:attr=[placeholder="What needs to be done?"i]
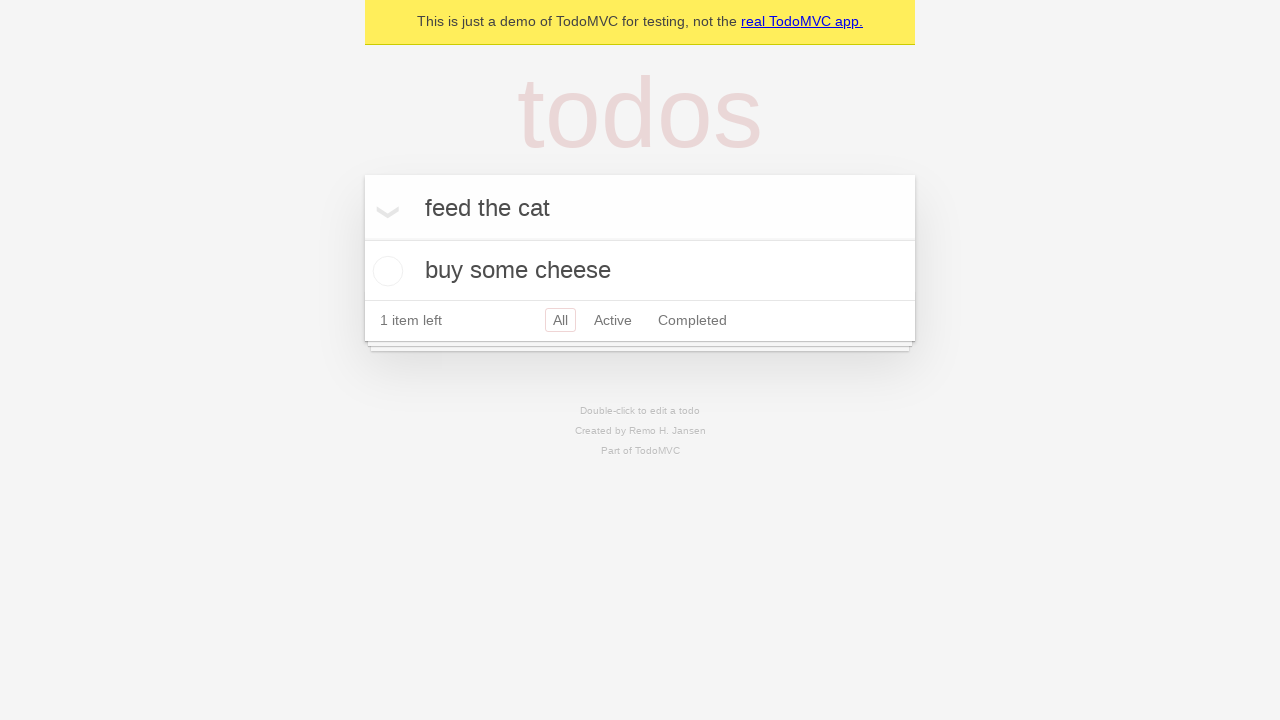

Pressed Enter to add second todo on internal:attr=[placeholder="What needs to be done?"i]
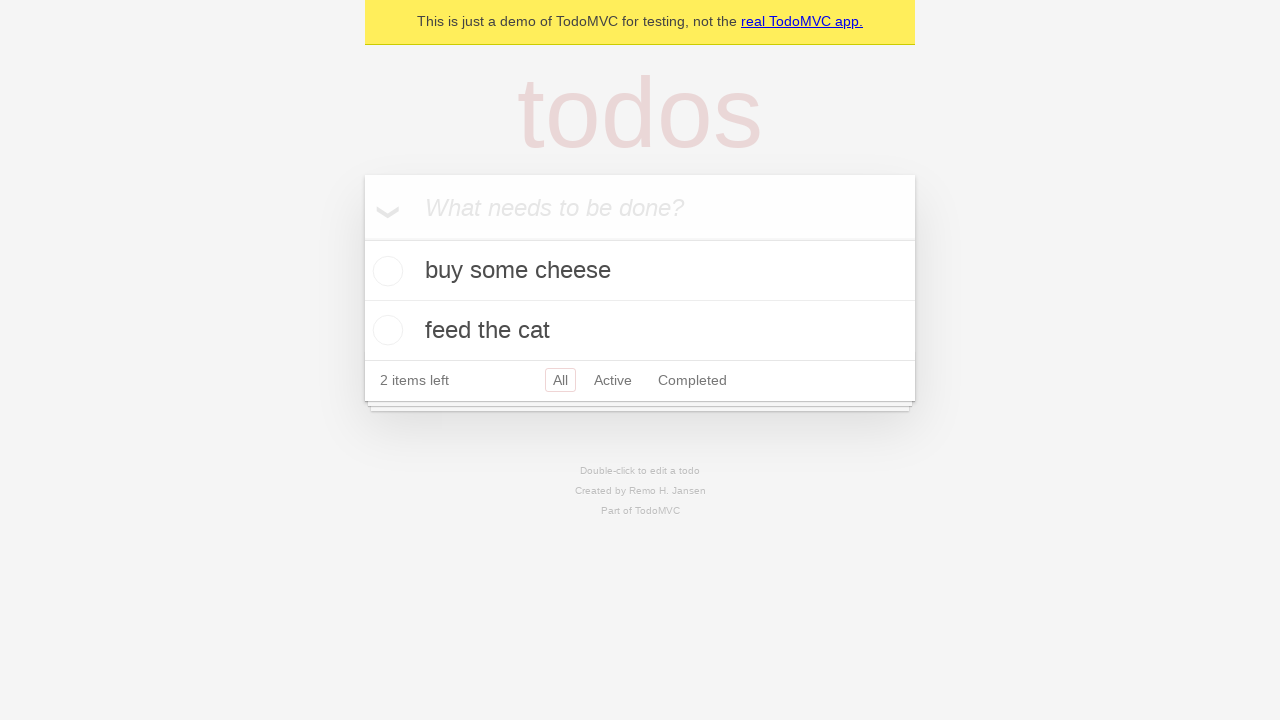

Filled todo input with 'book a doctors appointment' on internal:attr=[placeholder="What needs to be done?"i]
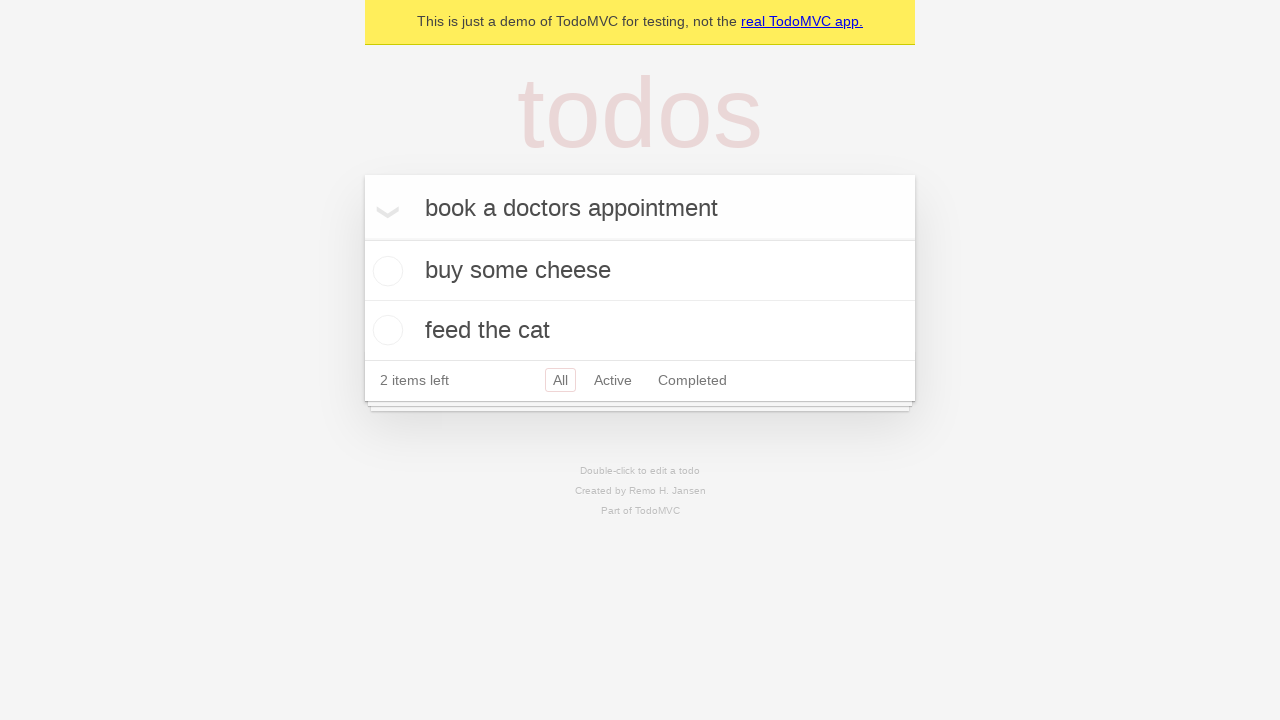

Pressed Enter to add third todo on internal:attr=[placeholder="What needs to be done?"i]
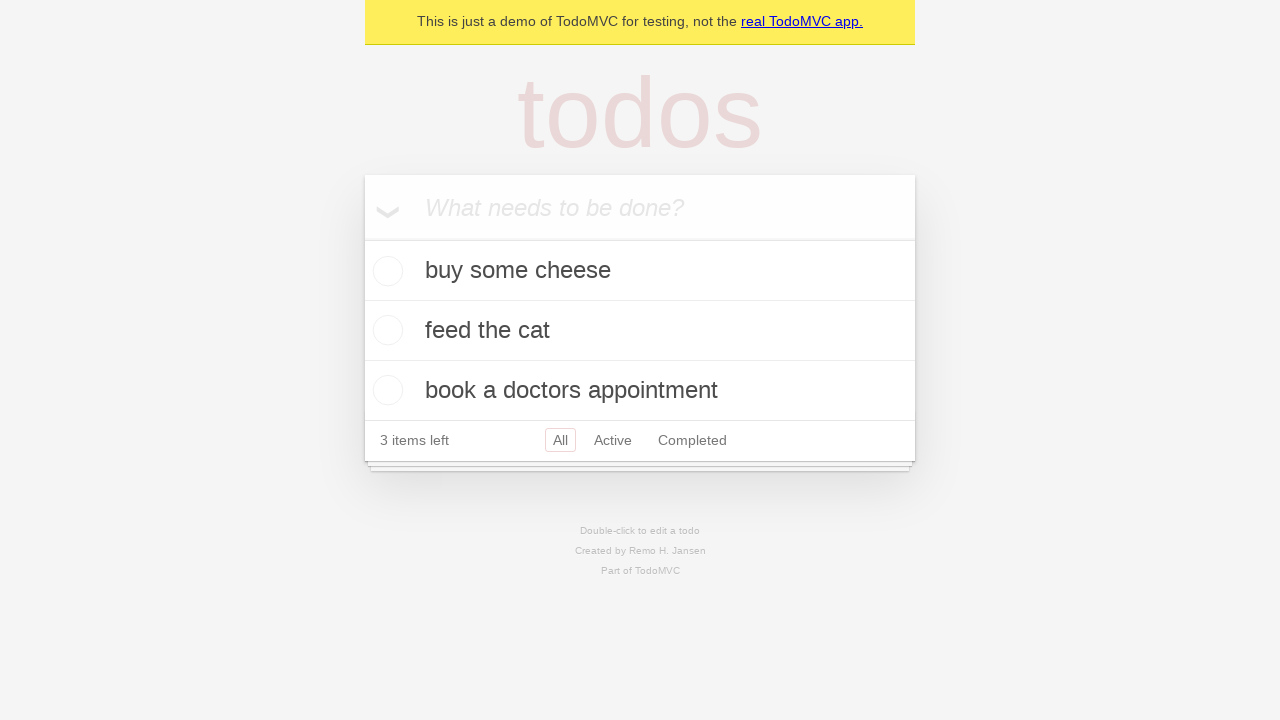

Waited for all three todos to be rendered
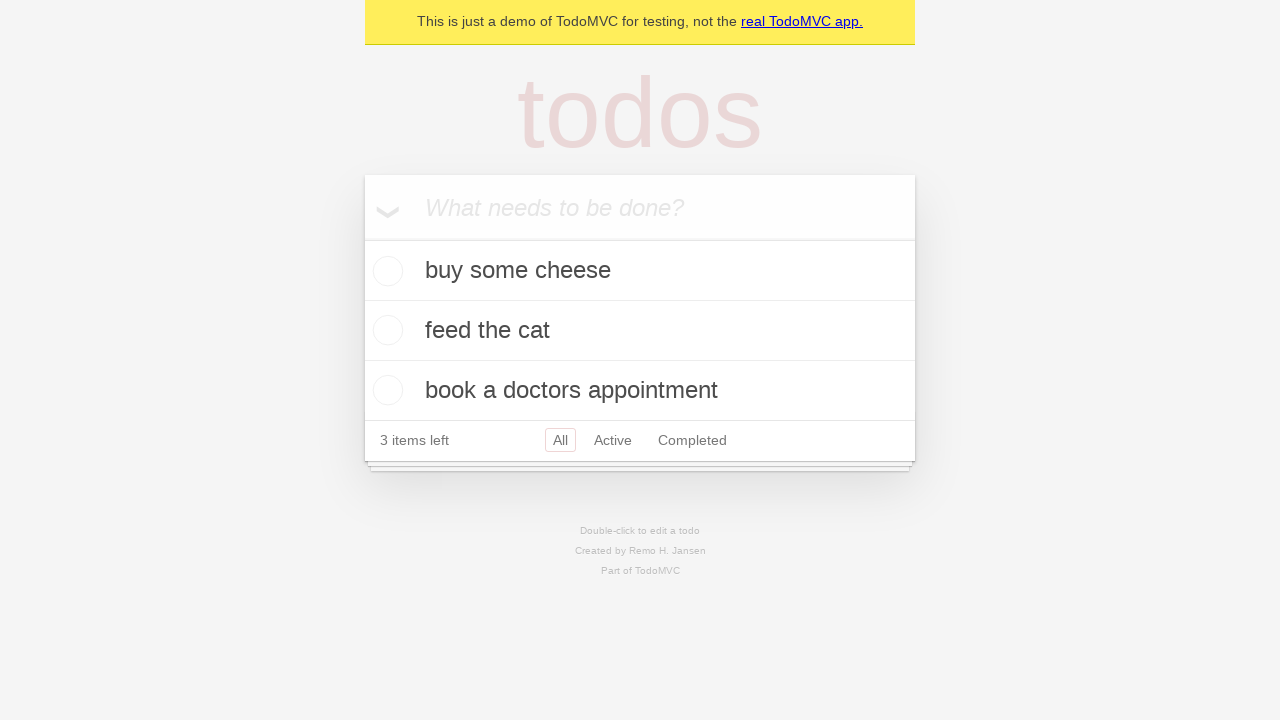

Double-clicked second todo to enter edit mode at (640, 331) on [data-testid='todo-item'] >> nth=1
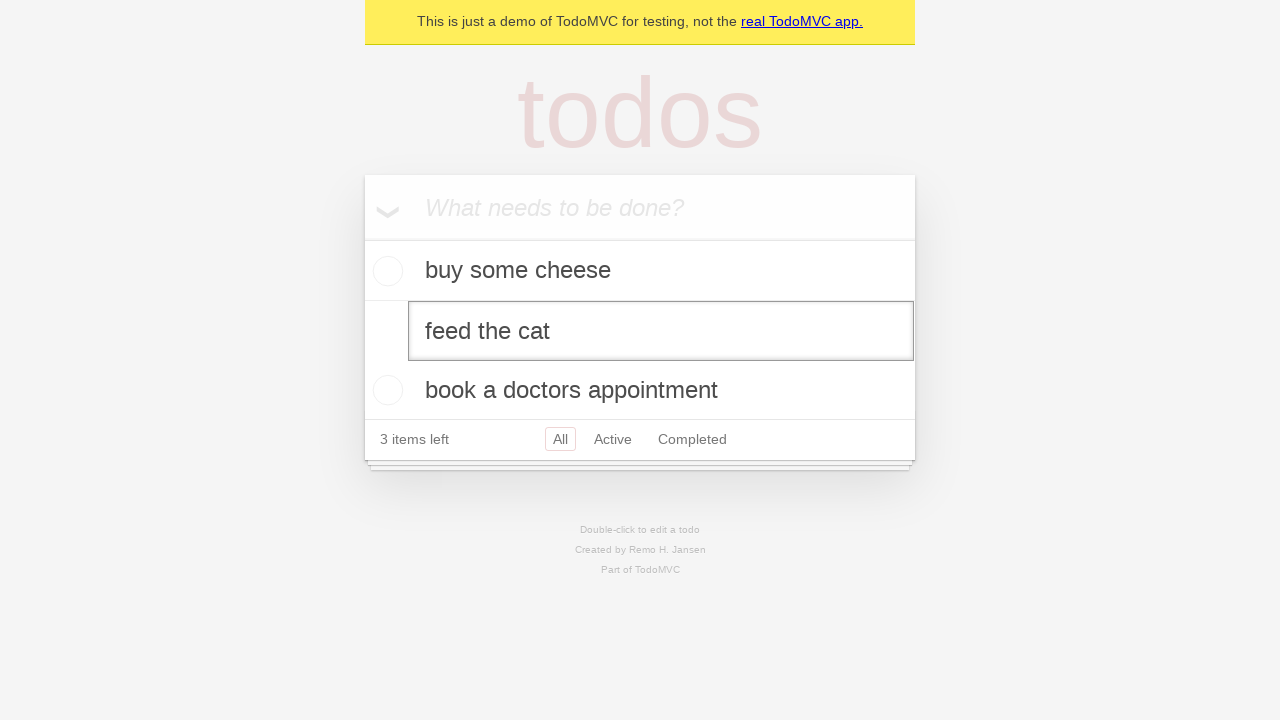

Filled edit field with new text 'buy some sausages' on [data-testid='todo-item'] >> nth=1 >> internal:role=textbox[name="Edit"i]
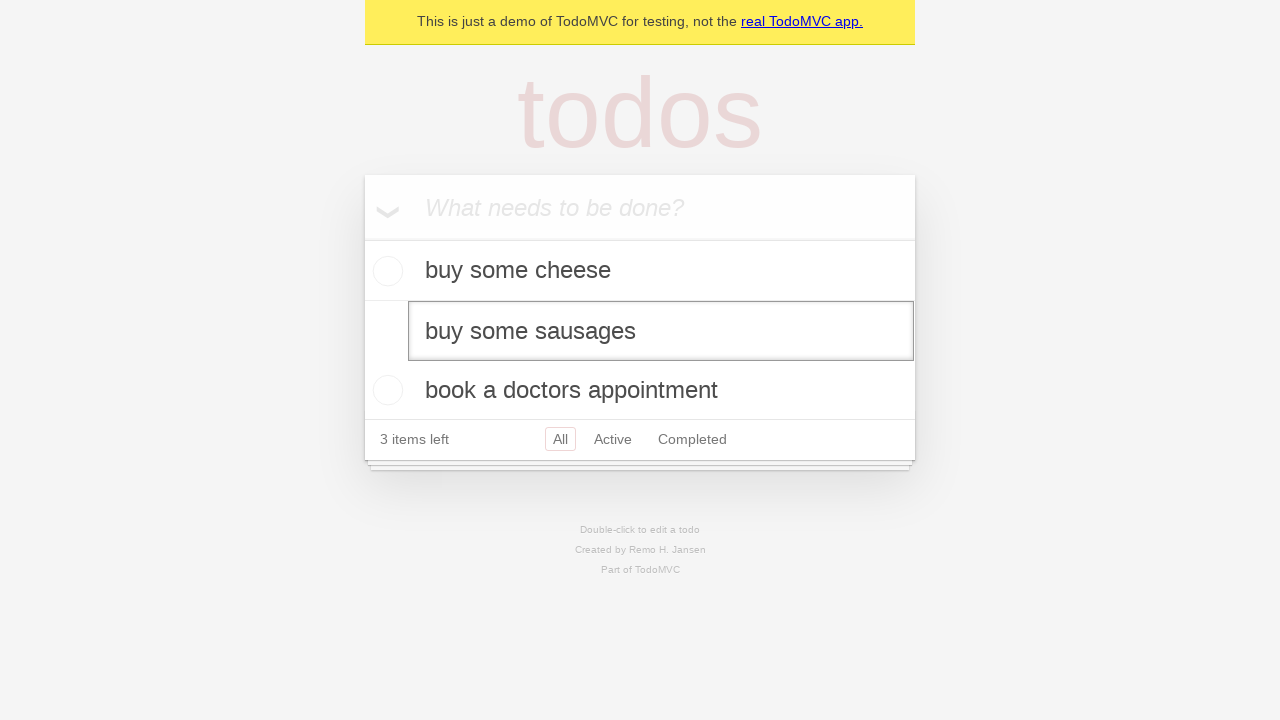

Pressed Enter to save edited todo item on [data-testid='todo-item'] >> nth=1 >> internal:role=textbox[name="Edit"i]
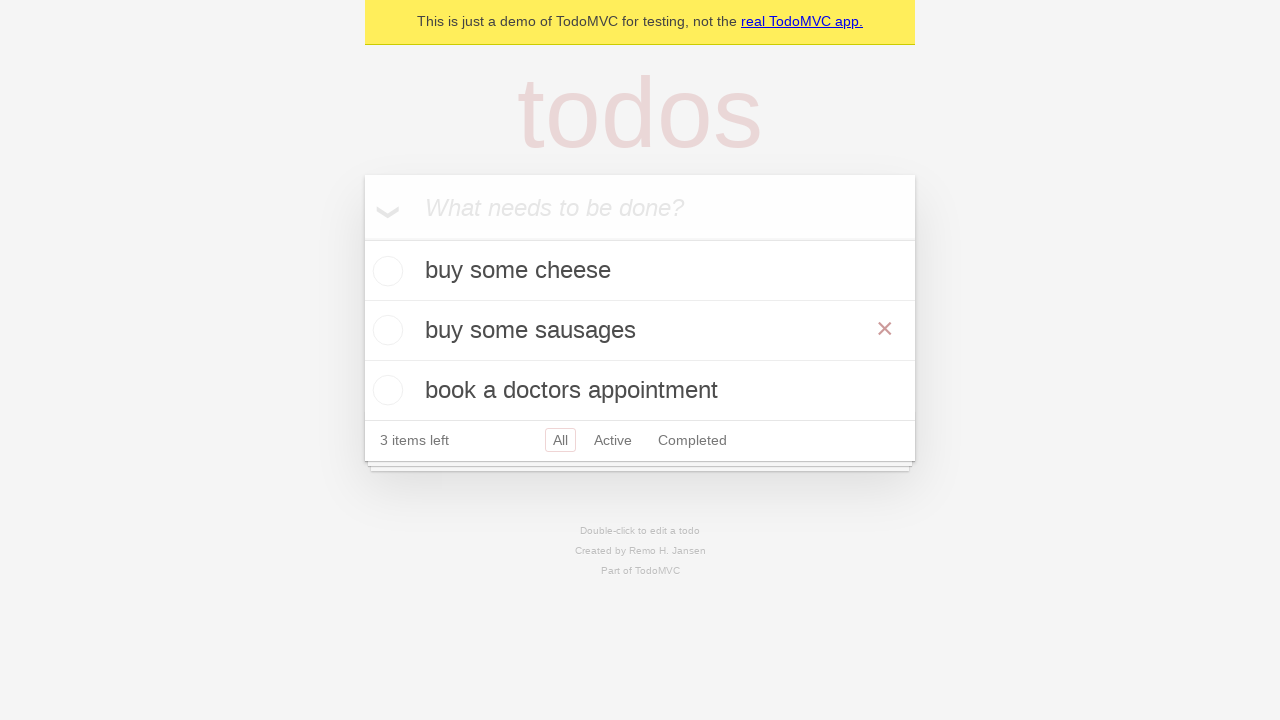

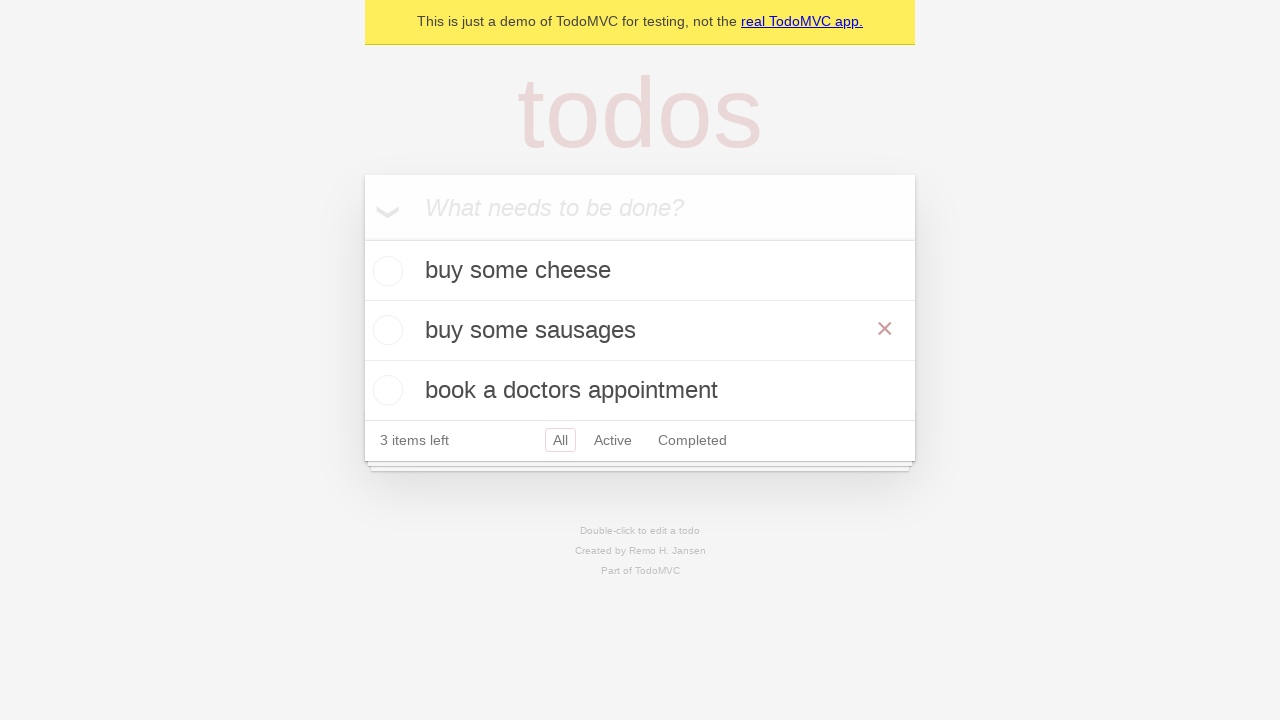